Tests entering a date directly into the date text box

Starting URL: https://kristinek.github.io/site/examples/actions

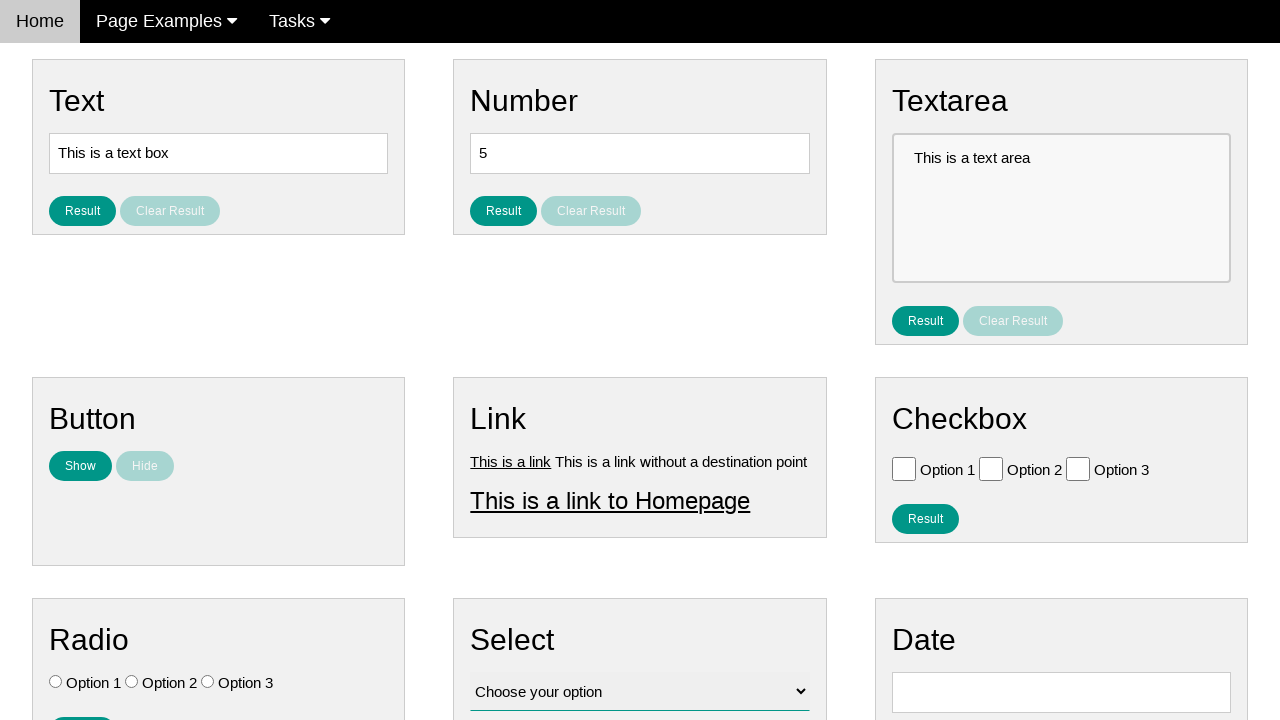

Navigated to actions examples page
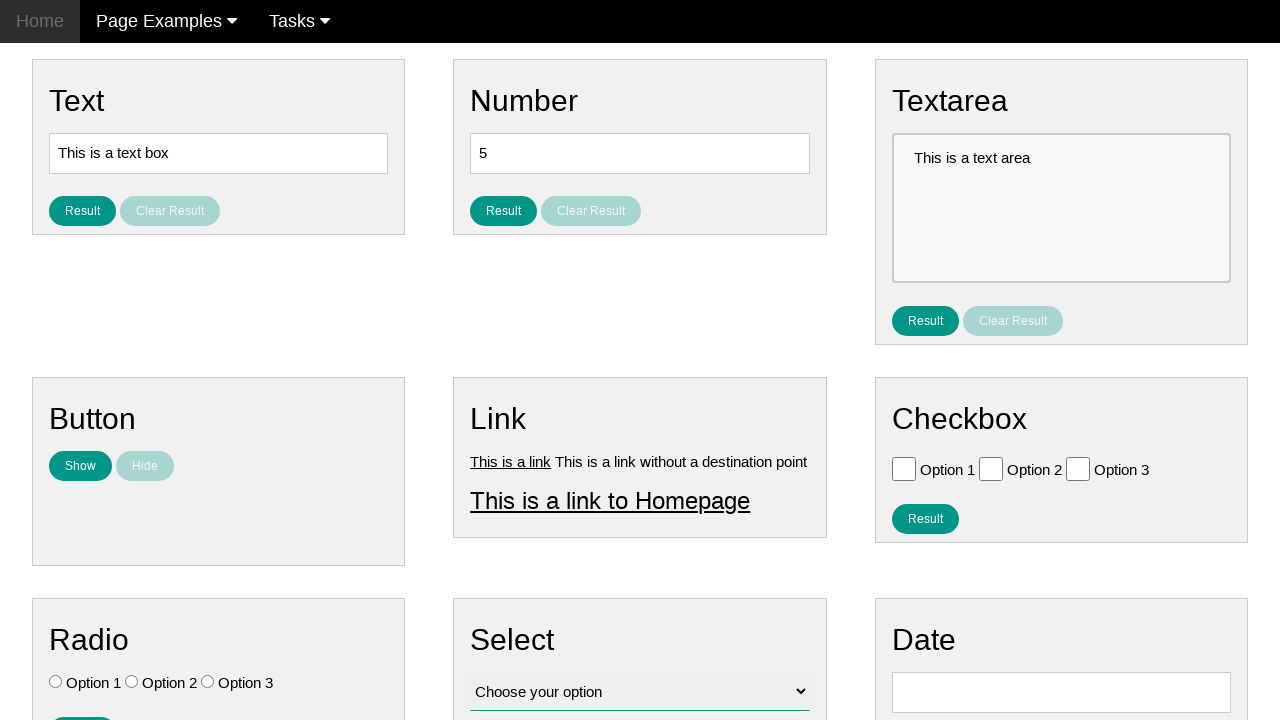

Entered date '12/15/2014' directly into the date text box on #vfb-8
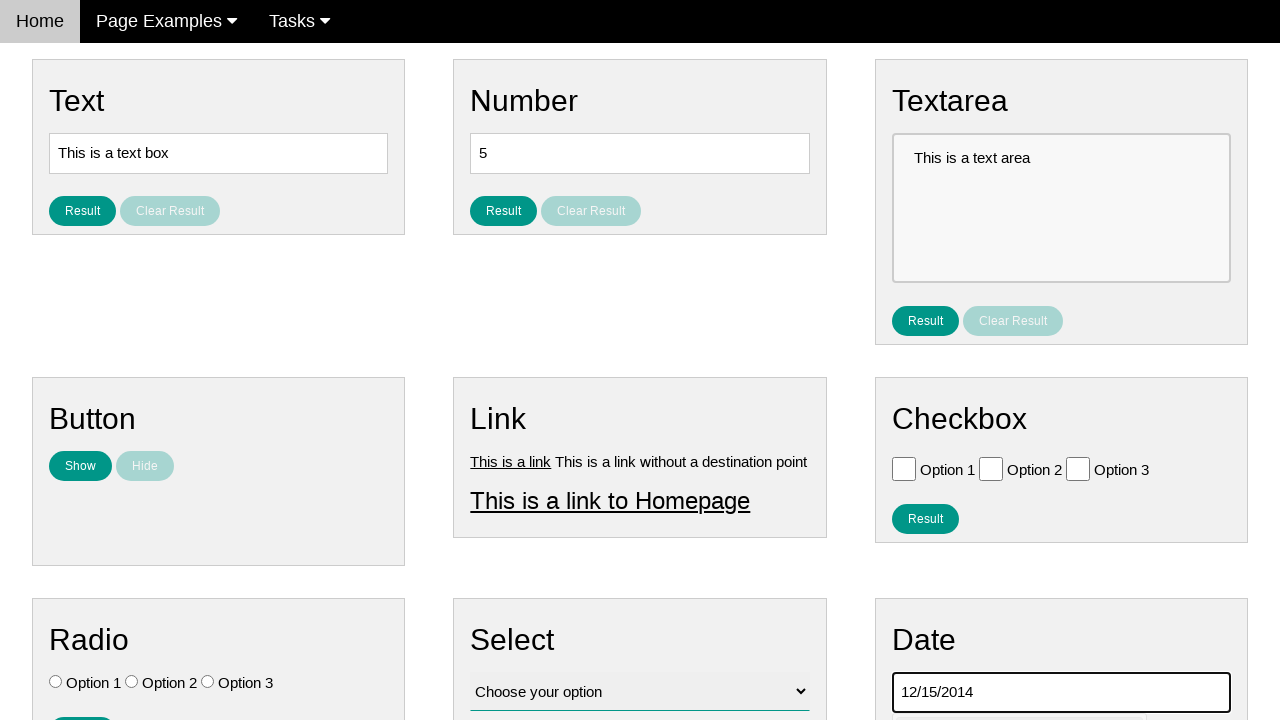

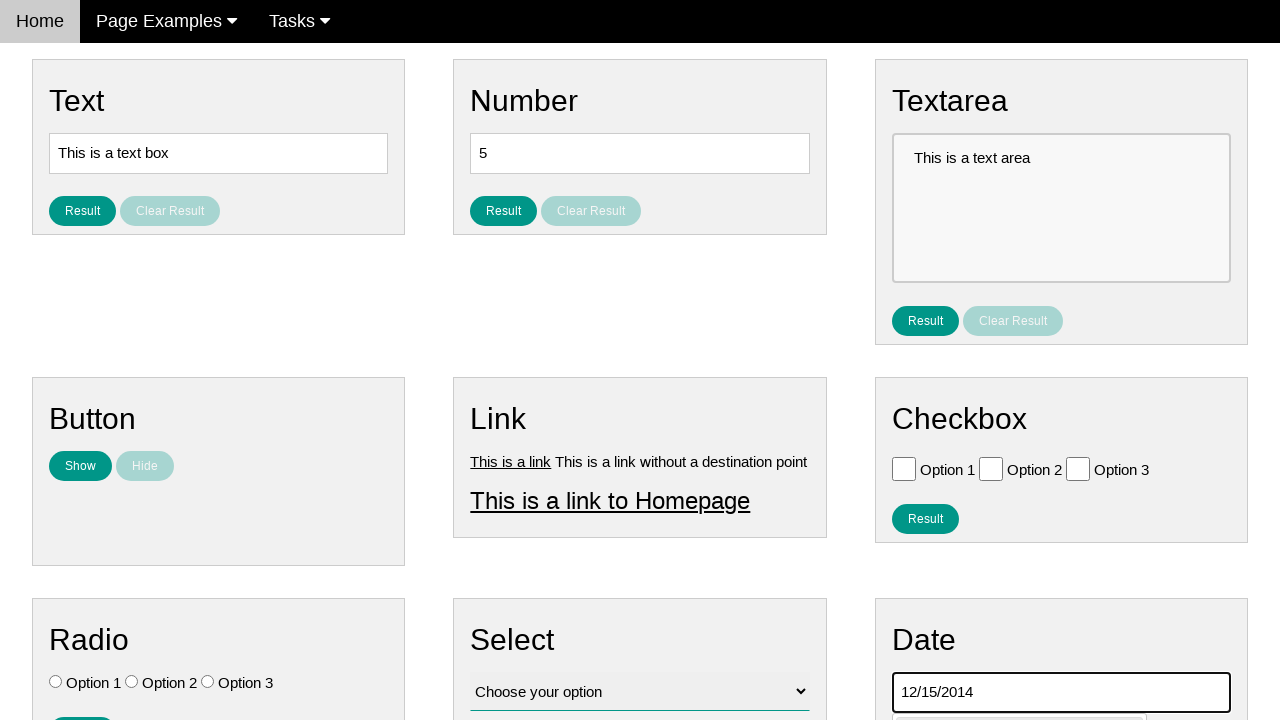